Tests the property search functionality on Zameen.com by selecting buy/rent option, entering city and location, choosing property type, setting price range, selecting number of beds, and clicking the find button to search for properties.

Starting URL: https://www.zameen.com/

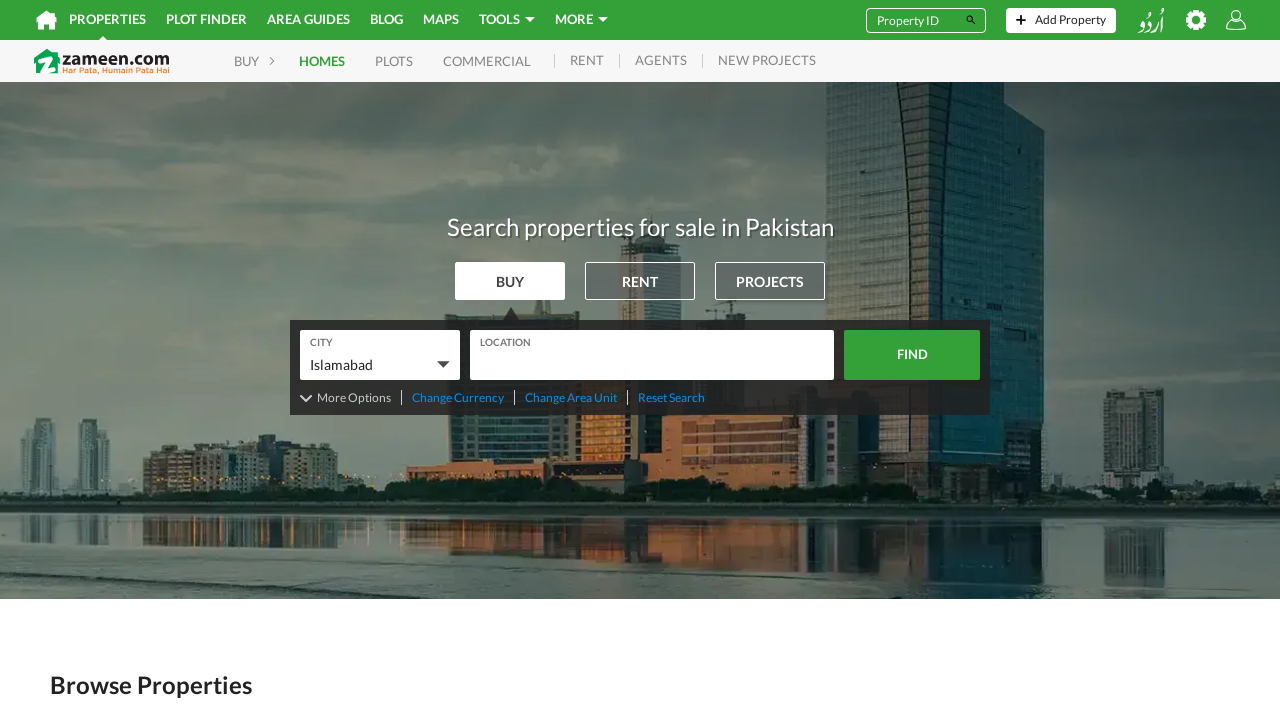

Reloaded page to ensure clean state
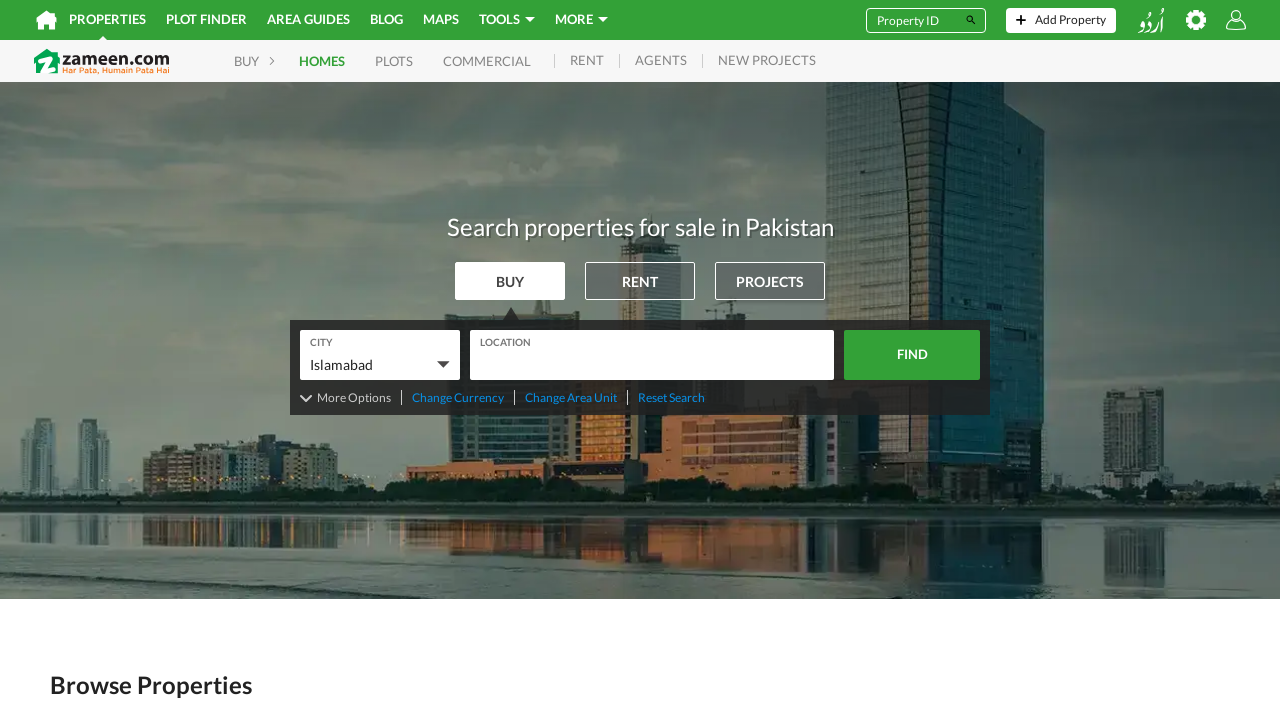

Page loaded with networkidle state
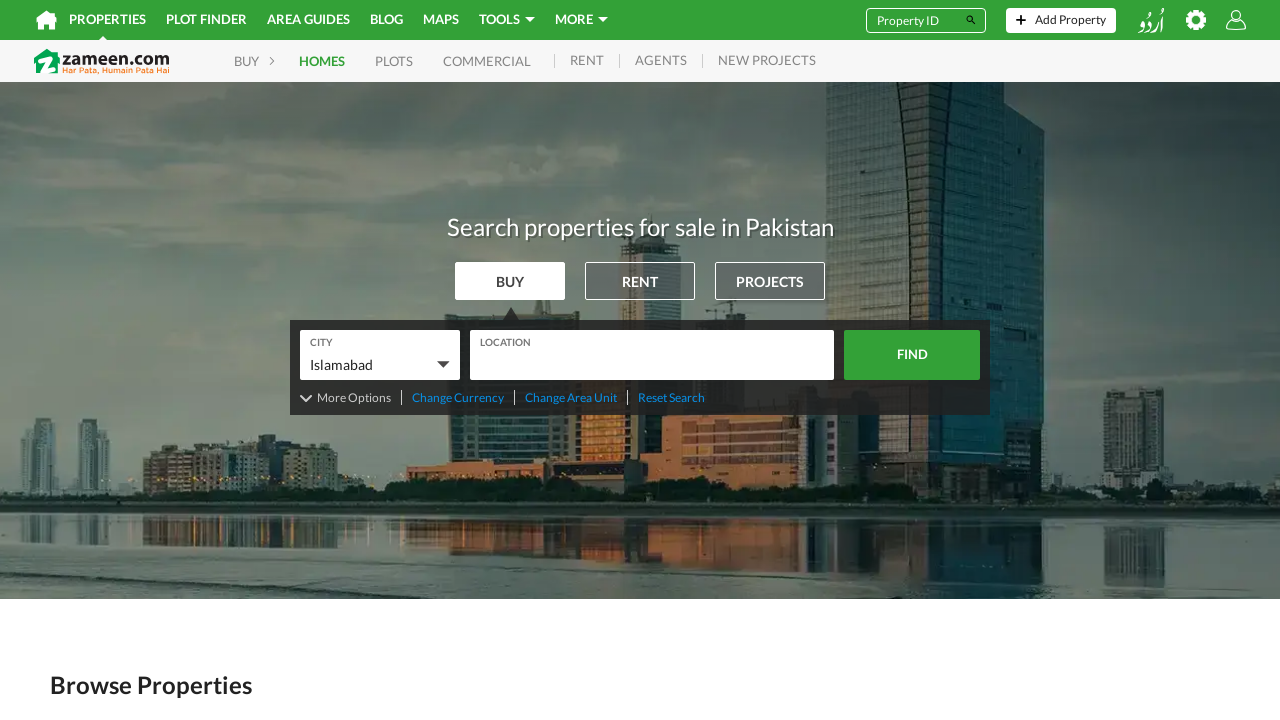

Selected 'Buy' option at (510, 281) on button:text("Buy")
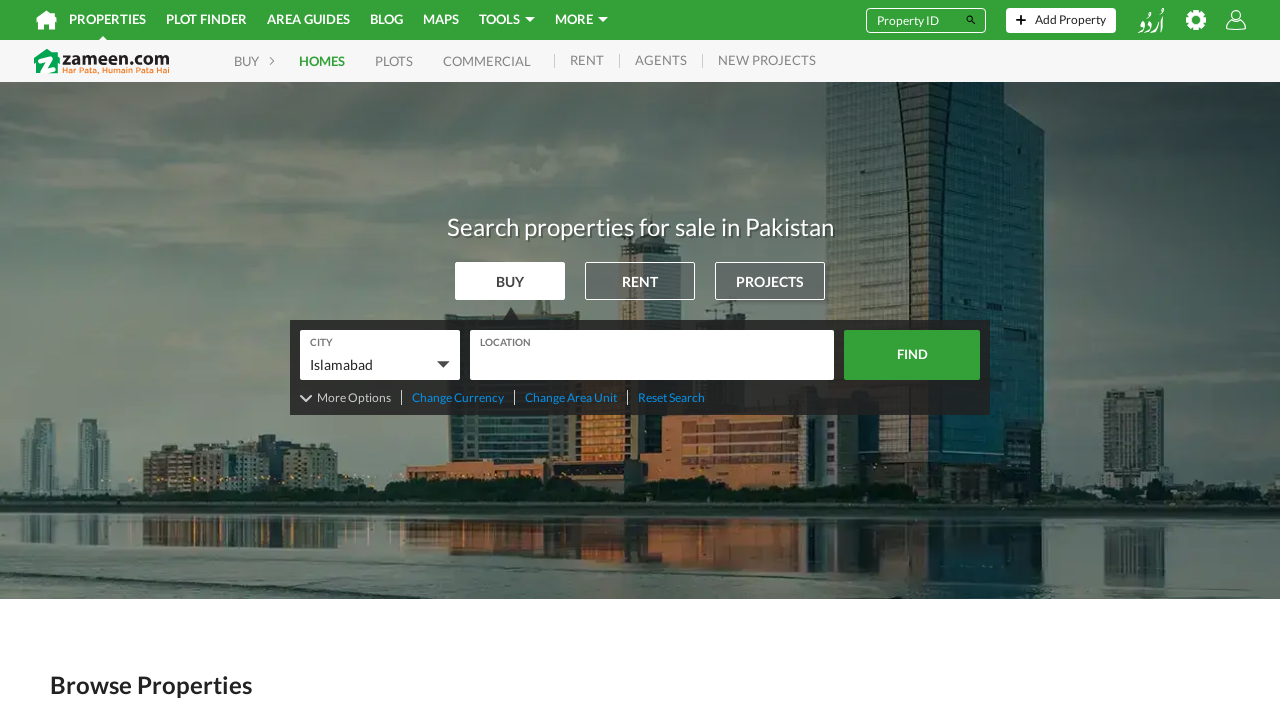

Clicked on city dropdown at (374, 364) on xpath=//*[@id="body-wrapper"]/header/div[6]/div/div[2]/div[2]/div[1]/div[1]/div[
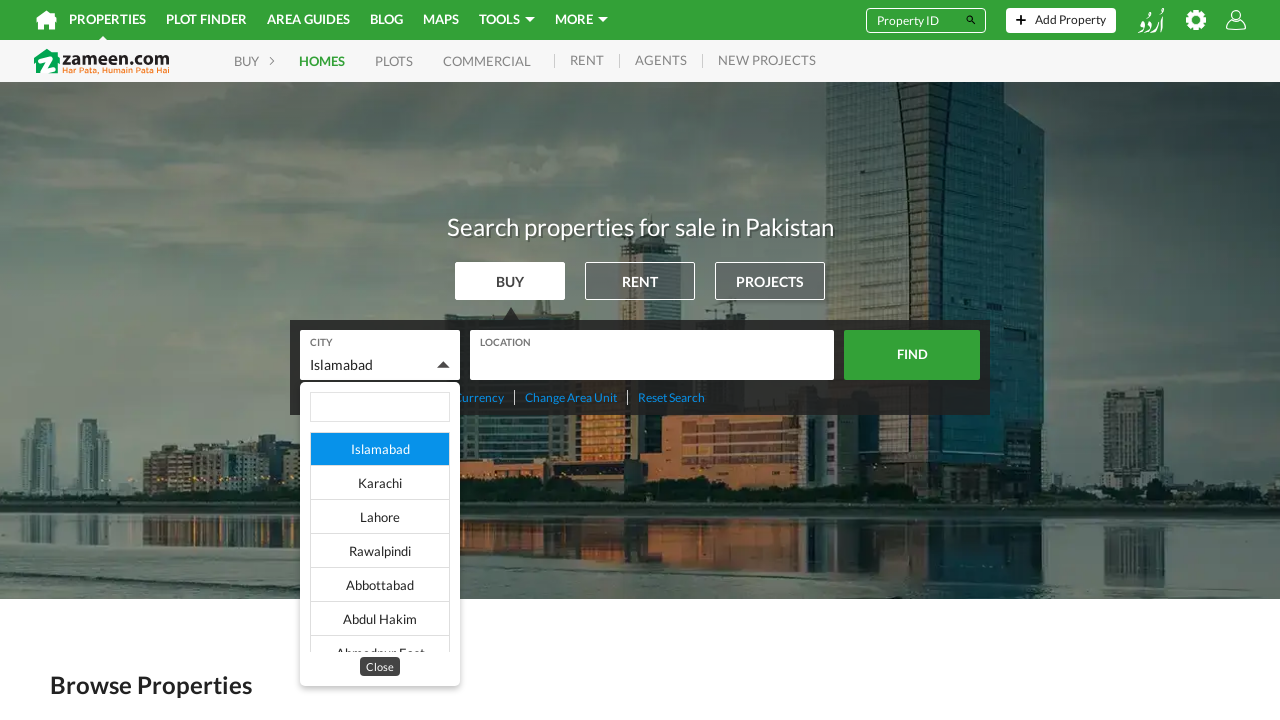

Entered 'Lahore' as city name on //*[@id="body-wrapper"]/header/div[6]/div/div[2]/div[2]/div[1]/div[1]/div[1]/div
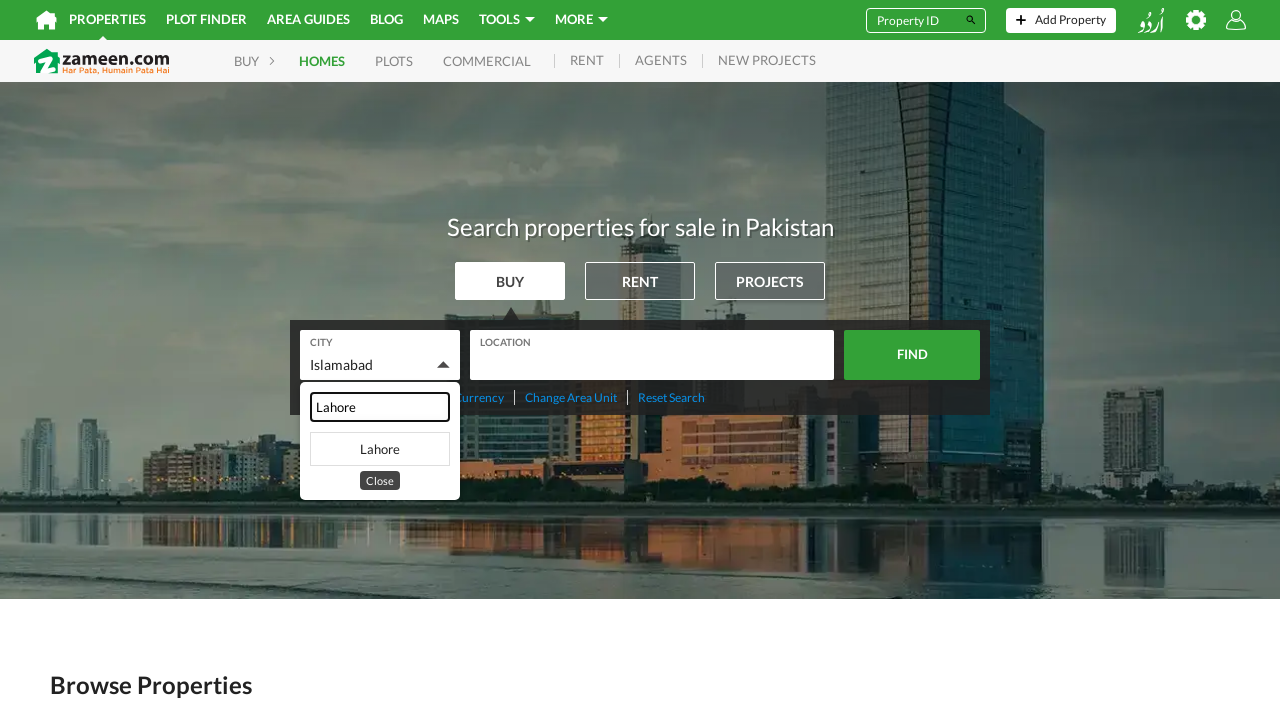

Clicked confirm city button at (380, 449) on xpath=//*[@id="body-wrapper"]/header/div[6]/div/div[2]/div[2]/div[1]/div[1]/div[
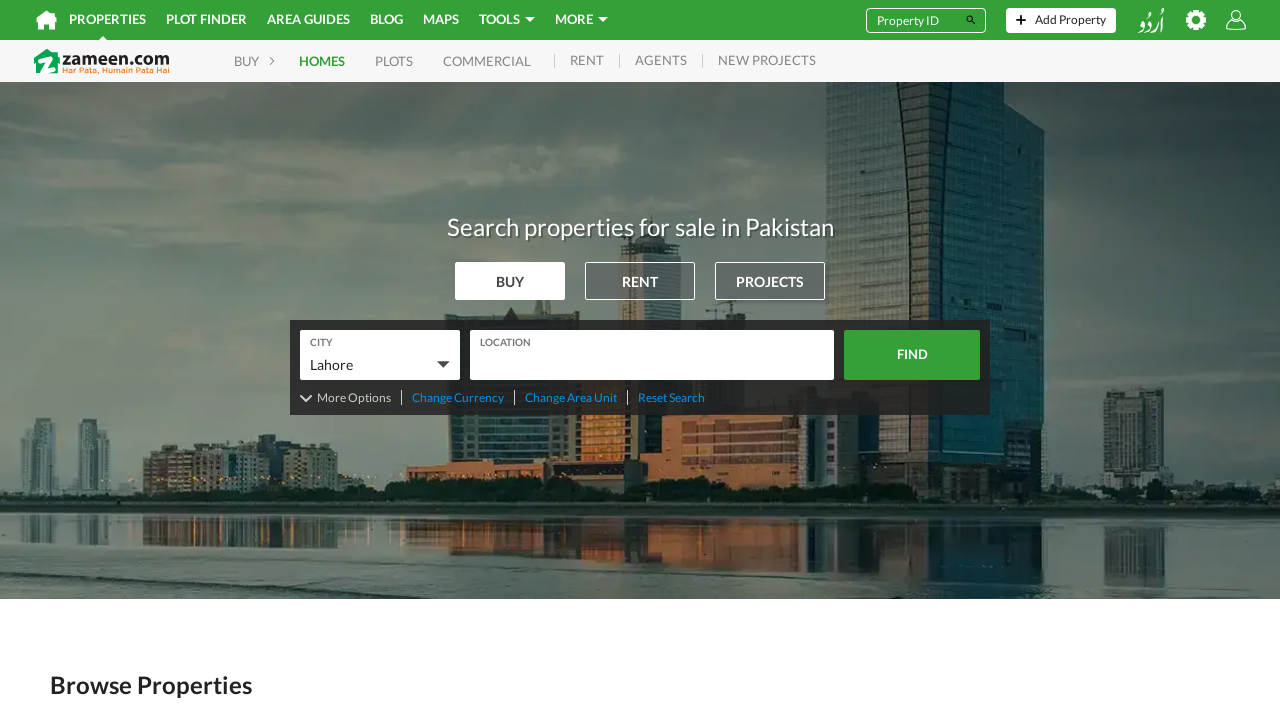

Entered 'DHA Phase 5' as location on //*[@id="body-wrapper"]/header/div[6]/div/div[2]/div[2]/div[1]/div[1]/div[2]/div
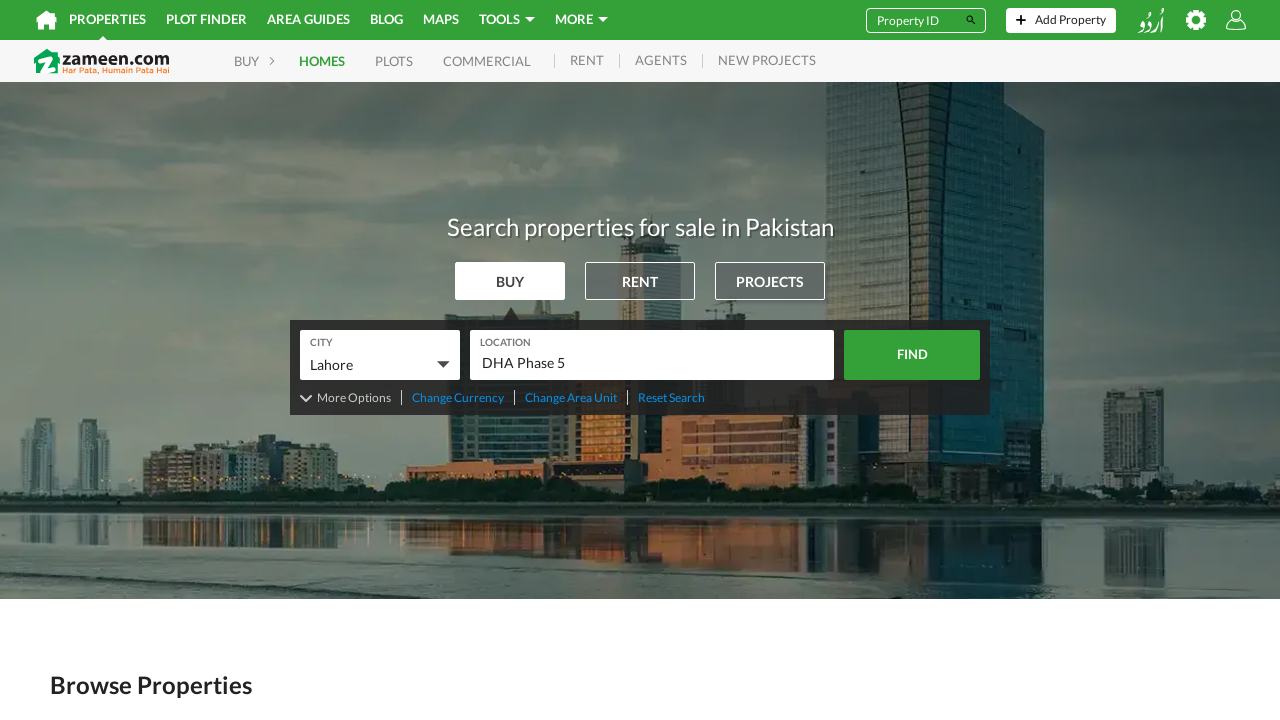

Selected location from dropdown at (652, 394) on xpath=//*[@id="body-wrapper"]/header/div[6]/div/div[2]/div[2]/div[1]/div[1]/div[
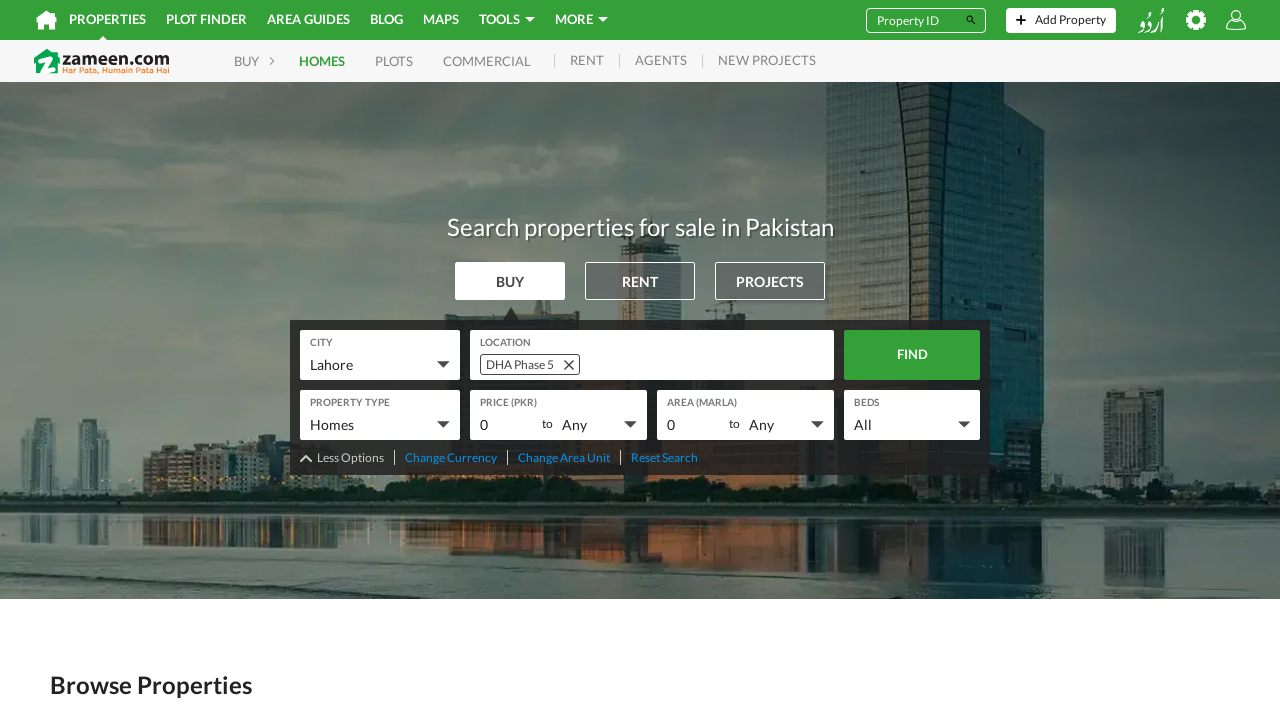

Clicked on property type dropdown at (374, 424) on xpath=//*[@id="body-wrapper"]/header/div[6]/div/div[2]/div[2]/div[1]/div[2]/div[
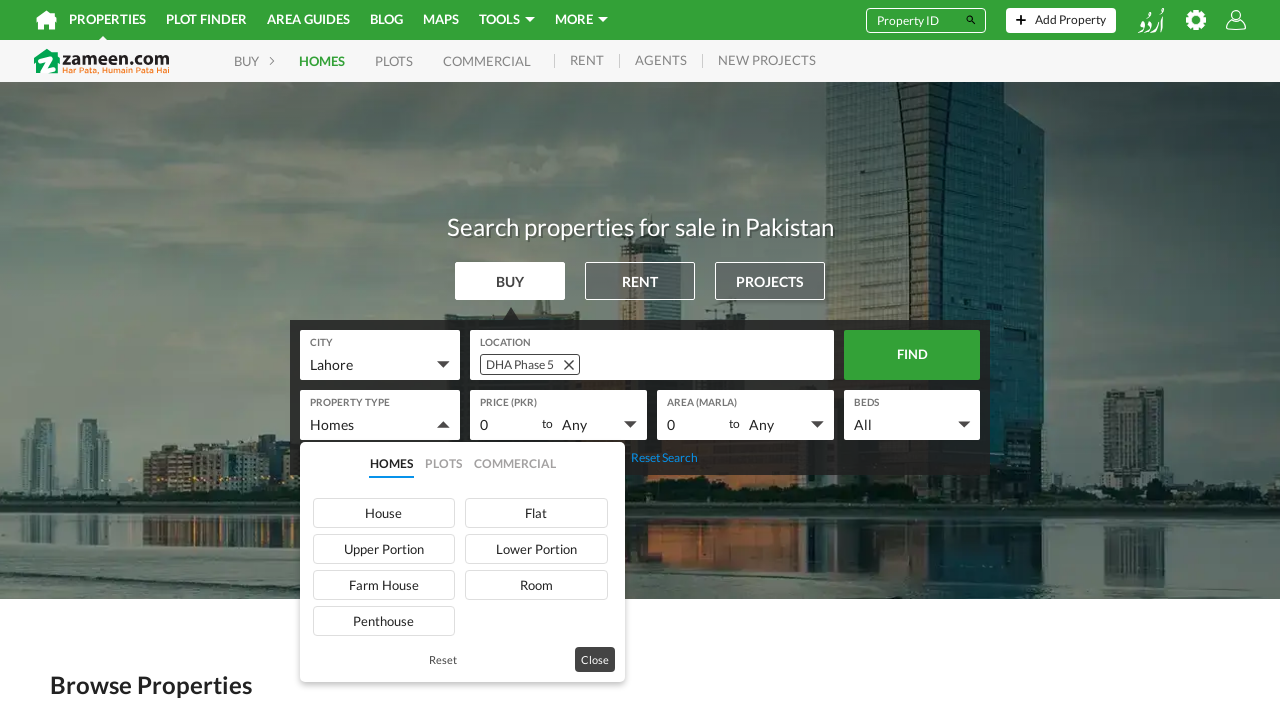

Selected 'Homes' property tab at (391, 466) on li:text("Homes")
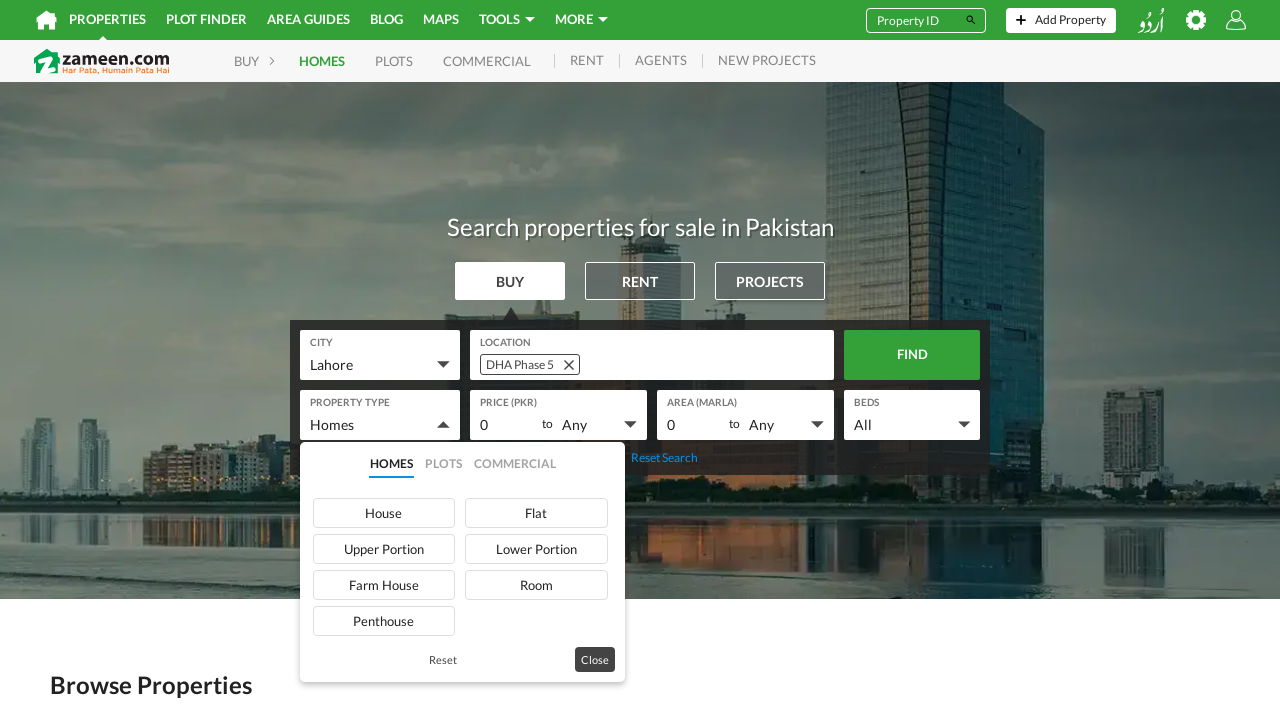

Selected 'House' as property type at (384, 513) on li:text("House")
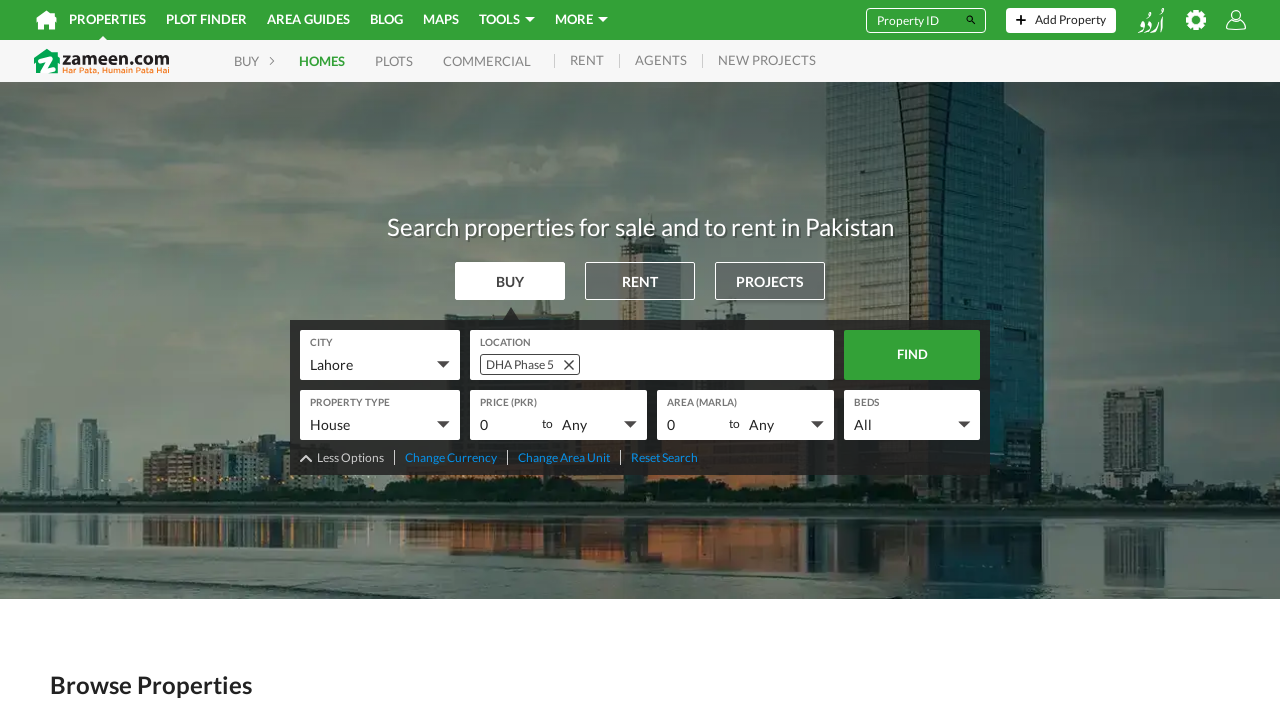

Clicked on price dropdown at (552, 424) on xpath=//*[@id="body-wrapper"]/header/div[6]/div/div[2]/div[2]/div[1]/div[2]/div[
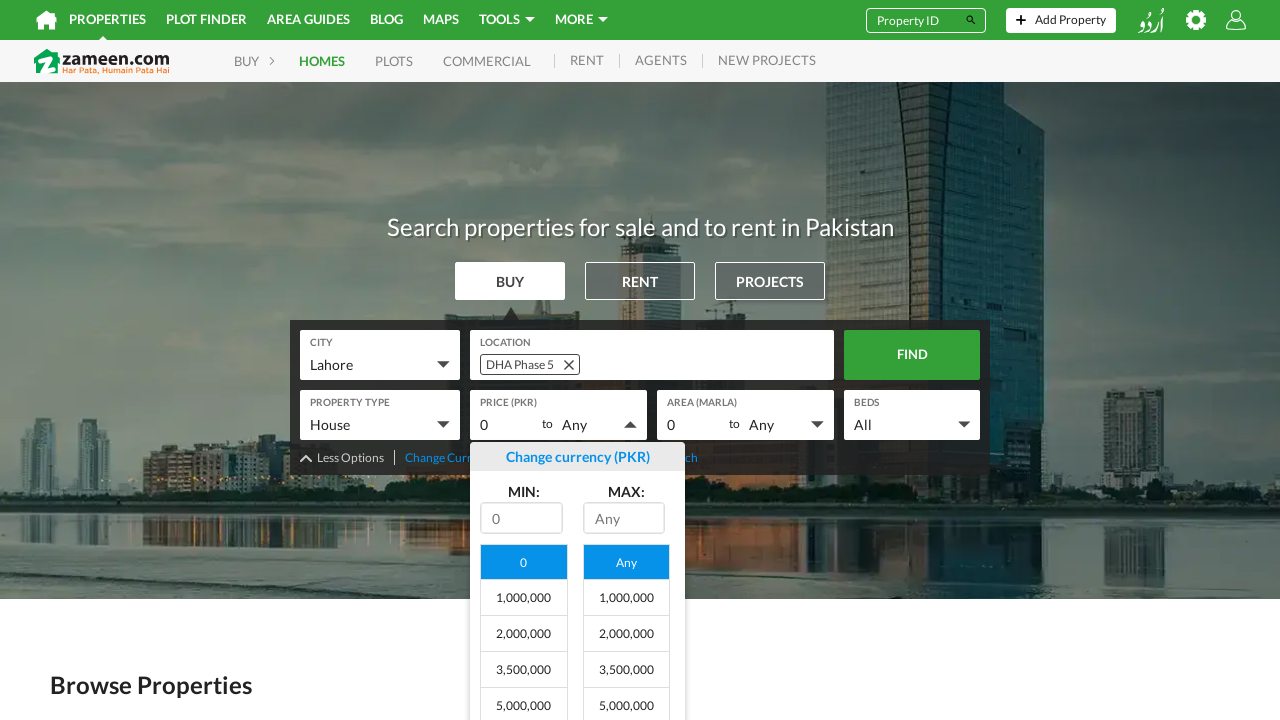

Entered minimum price of 5,000,000 on input#activeNumericInput
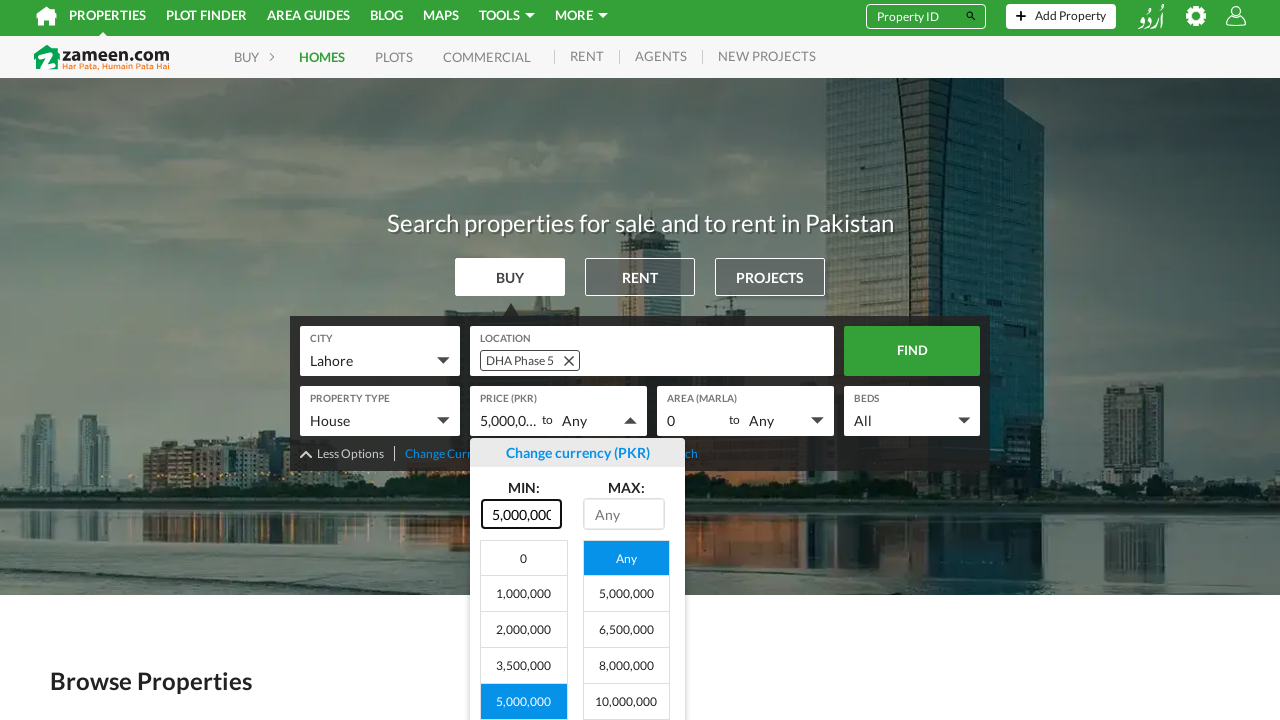

Entered maximum price of 25,000,000 on input#inactiveNumericInput
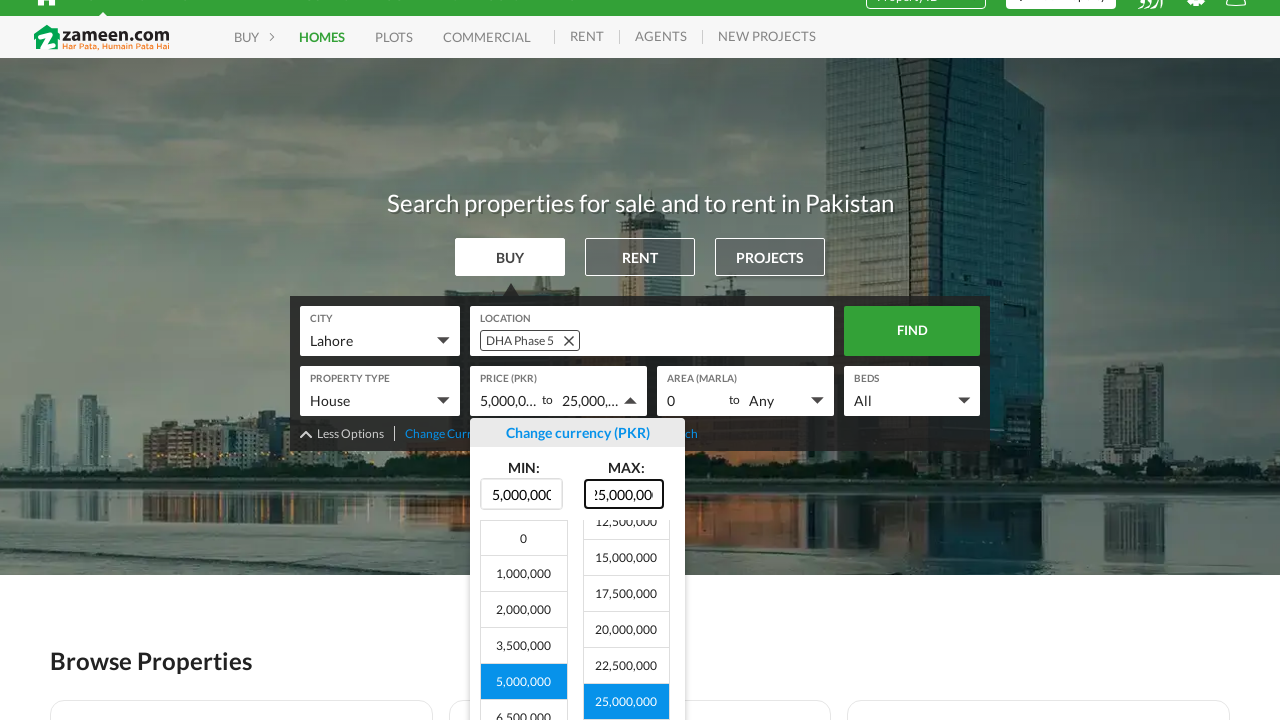

Clicked on beds dropdown at (906, 400) on xpath=//*[@id="body-wrapper"]/header/div[6]/div/div[2]/div[2]/div[1]/div[2]/div[
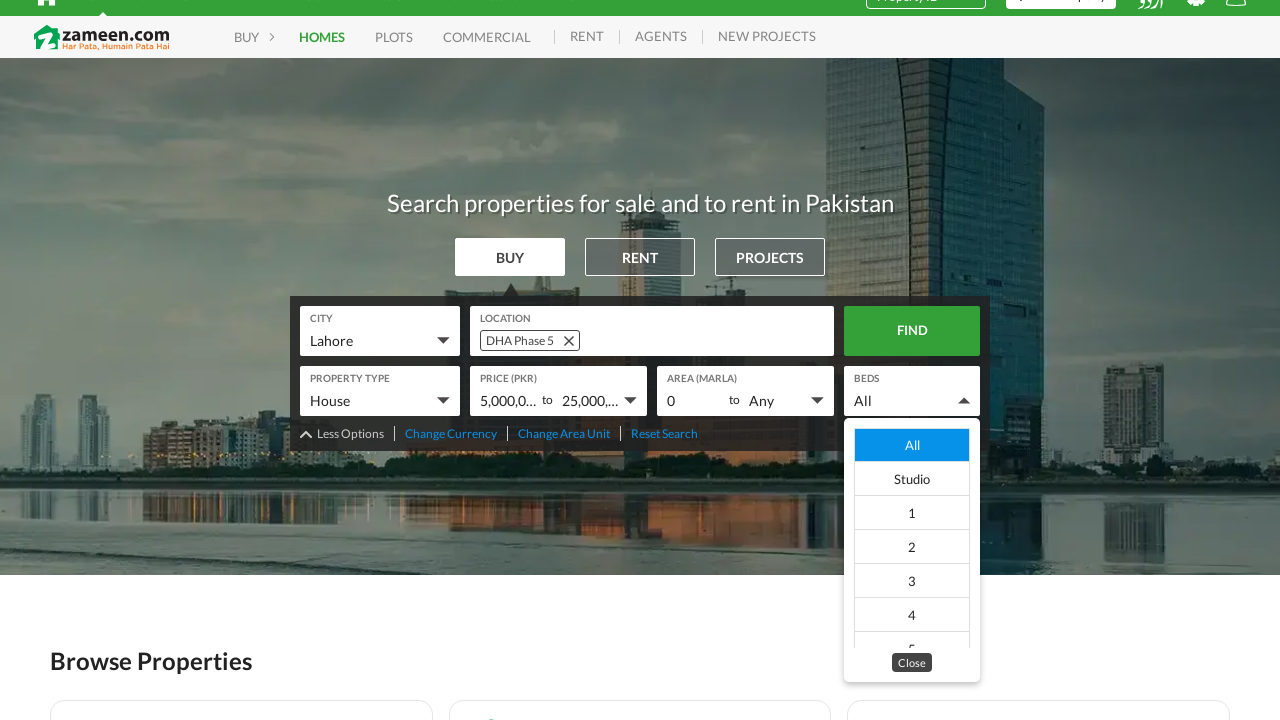

Selected 3 beds at (912, 581) on button:text("3")
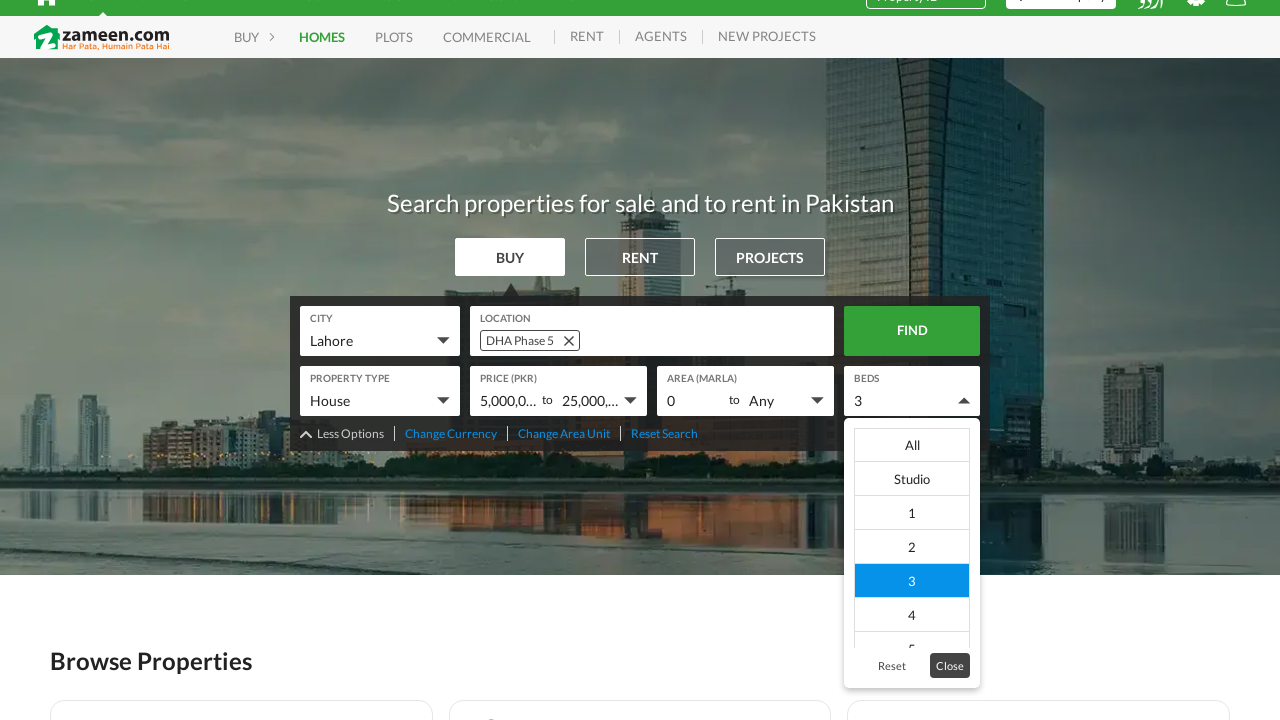

Clicked Find button to search for properties at (912, 331) on xpath=//*[@id="body-wrapper"]/header/div[6]/div/div[2]/div[2]/div[1]/div[1]/a
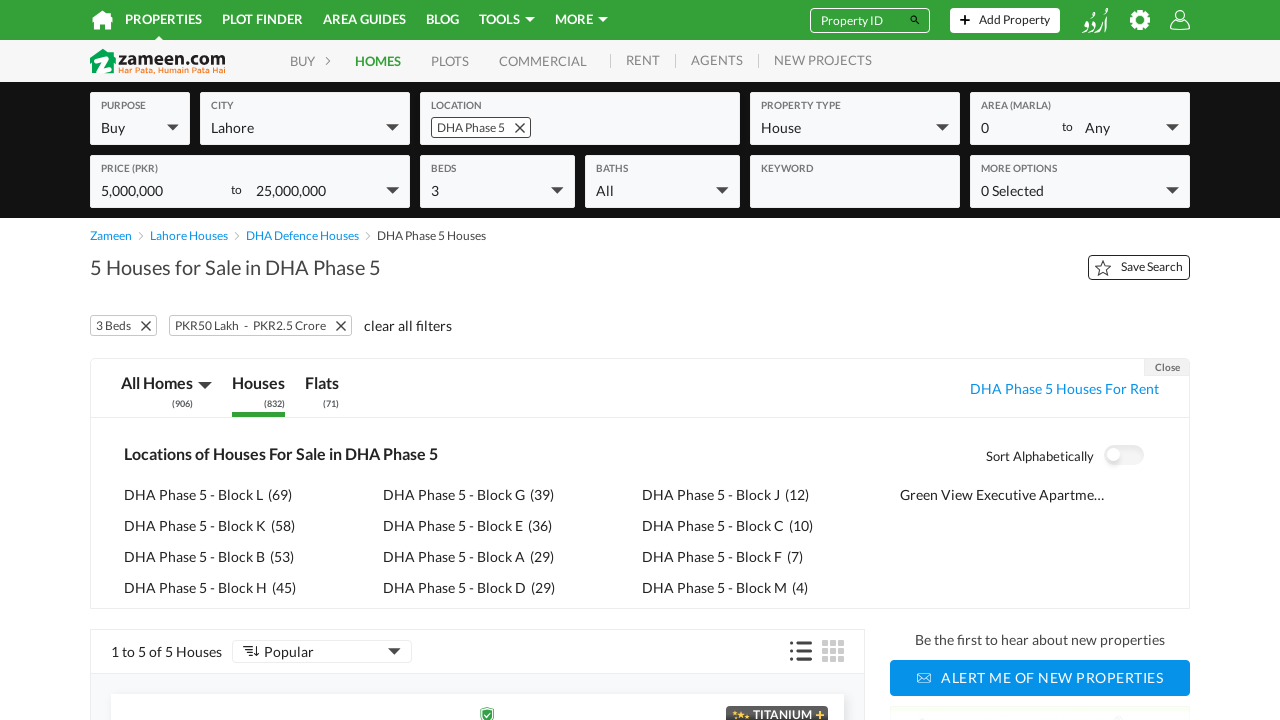

Search results loaded with networkidle state
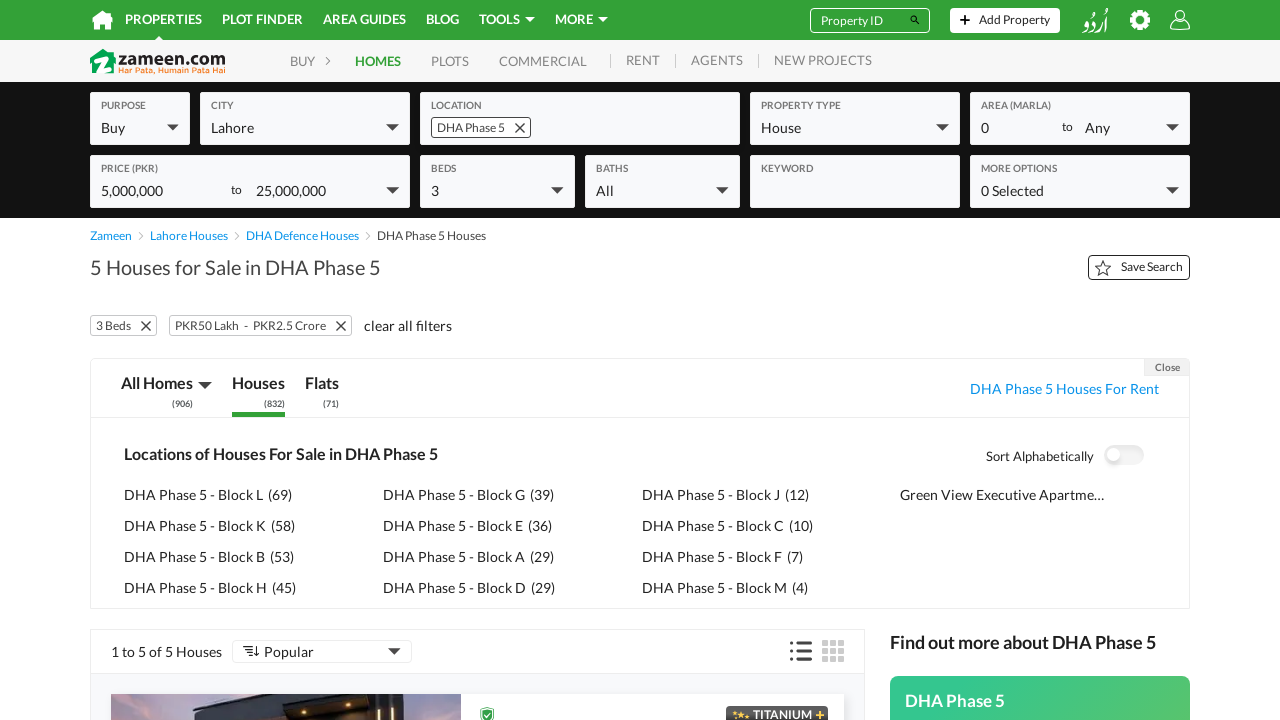

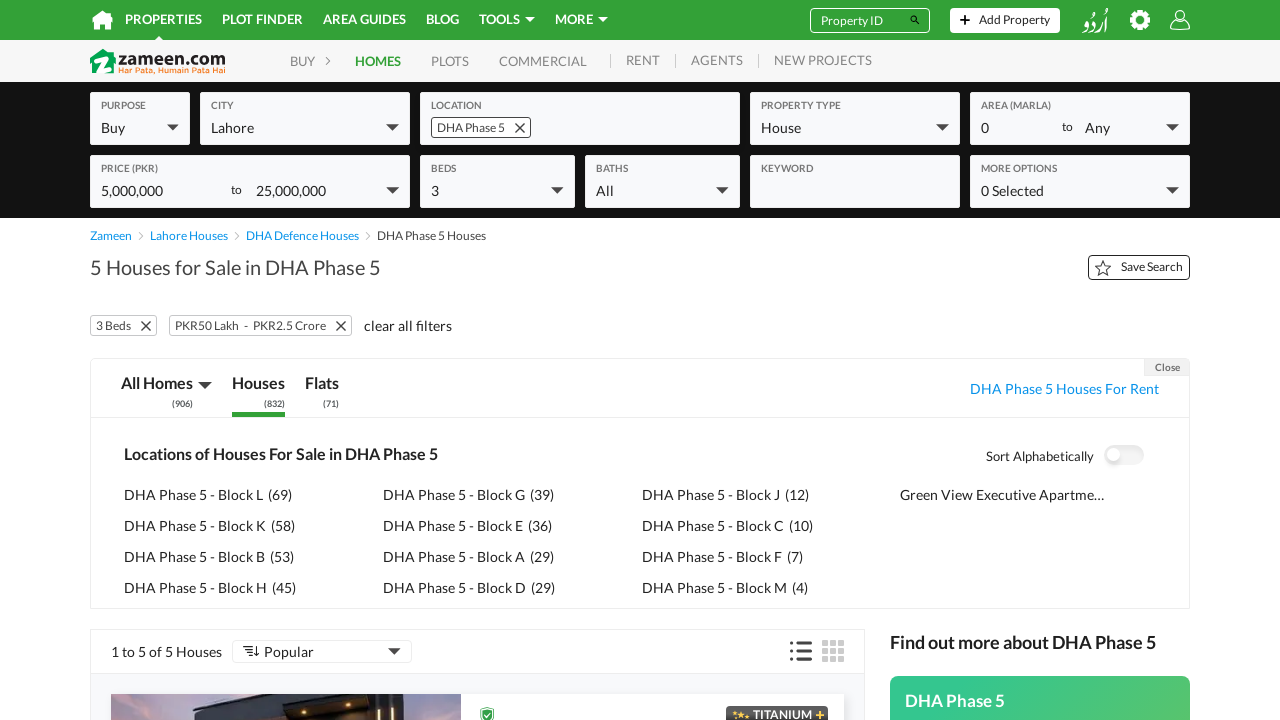